Demonstrates various mouse interaction actions on the jQueryUI website including click, click and hold, double click, action reset, and context click (right-click) on different menu elements.

Starting URL: https://jqueryui.com/

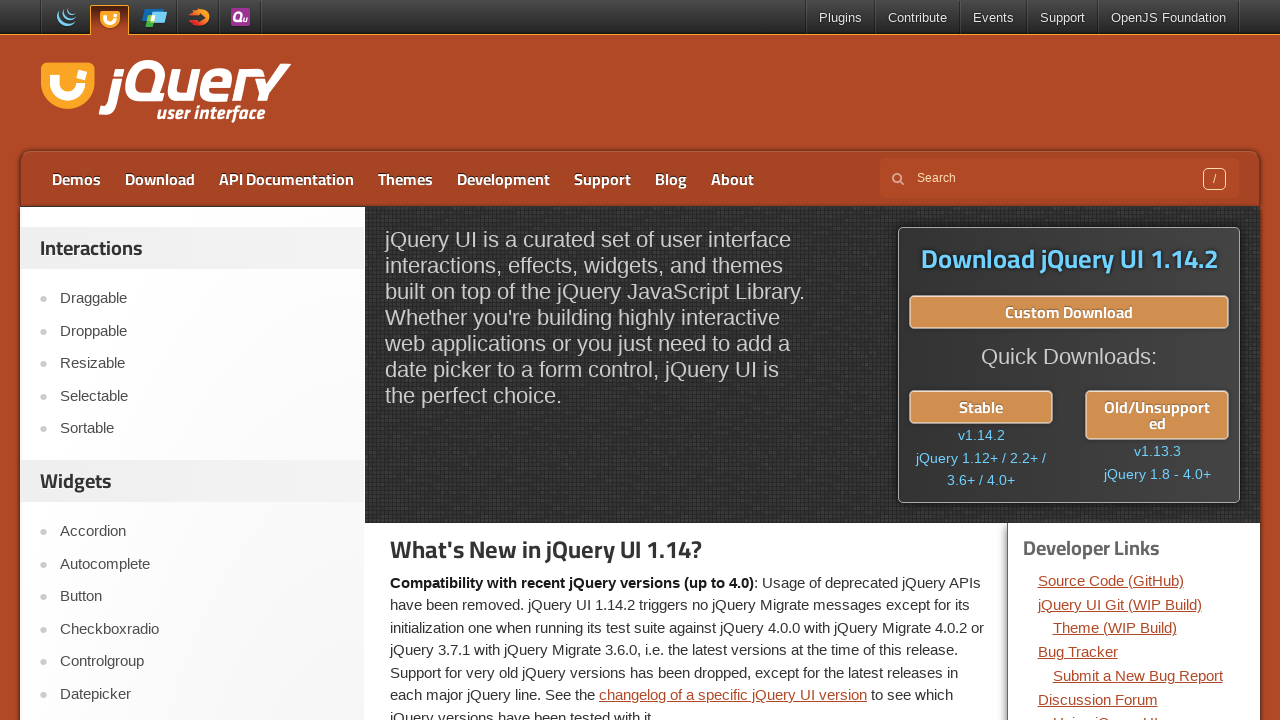

Clicked on 'About' menu item at (732, 179) on xpath=//*[@id="menu-top"]/li[8]/a
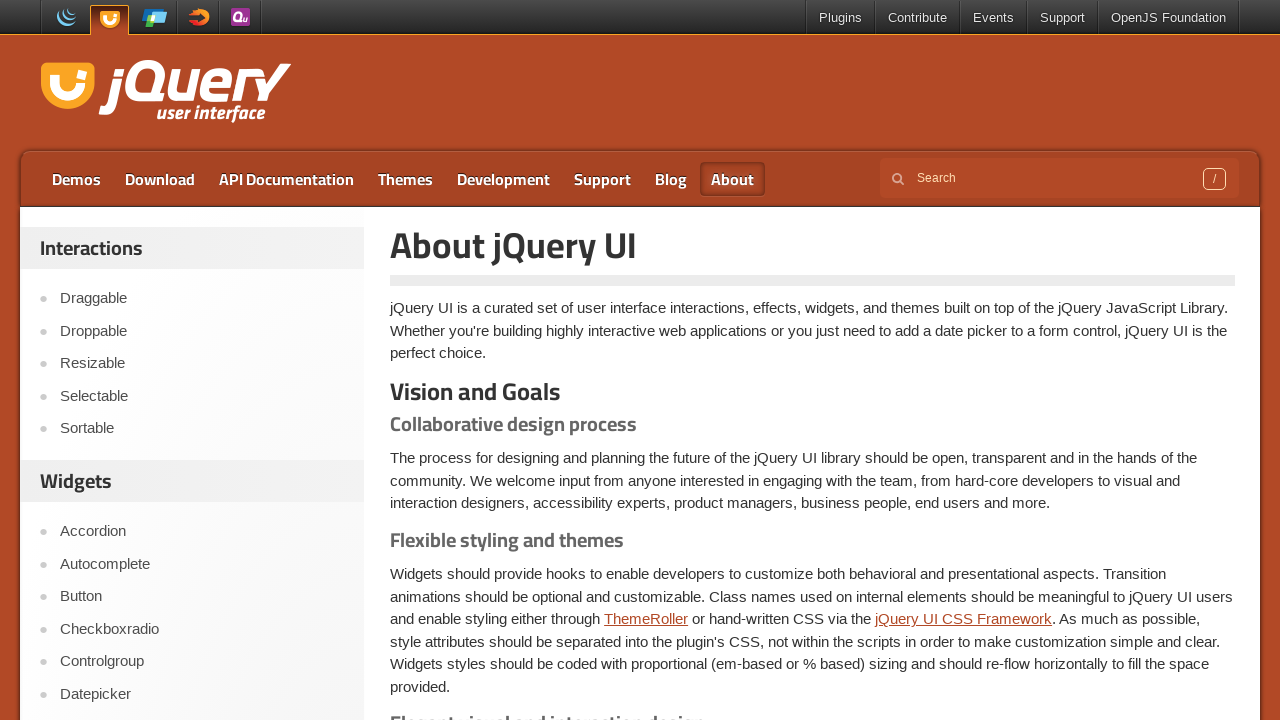

Waited 2 seconds before next action
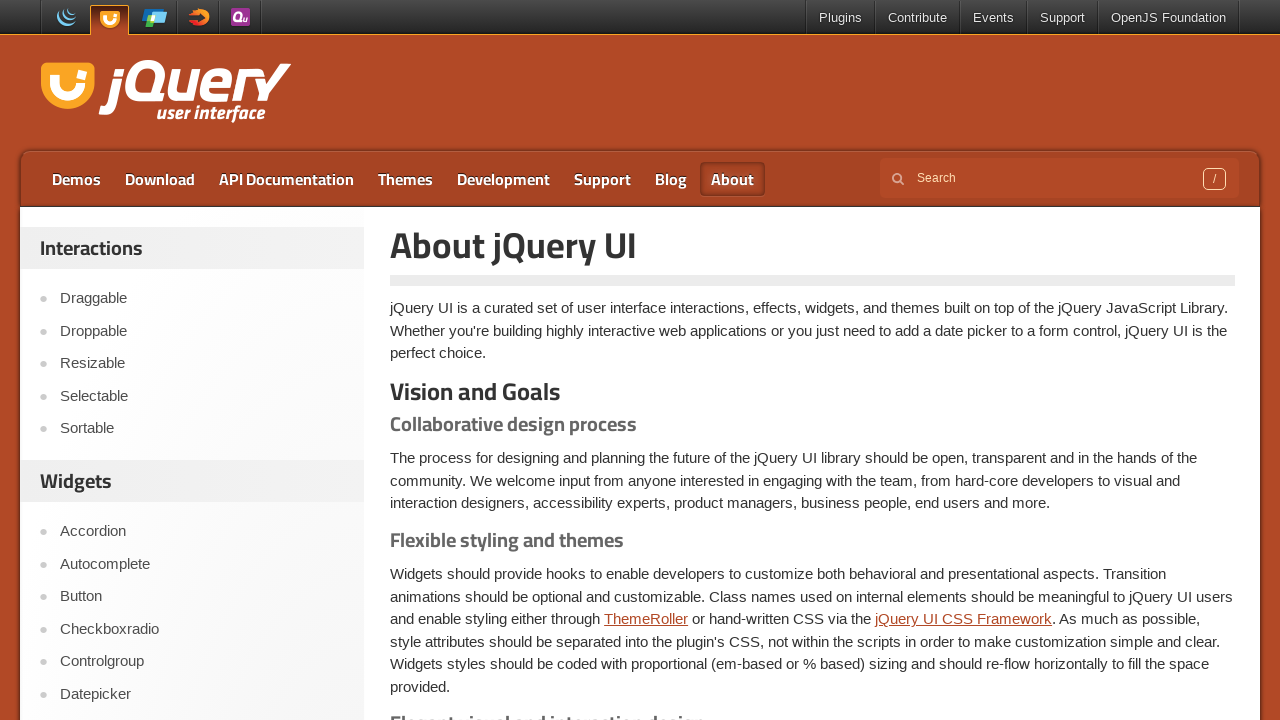

Located 'Demos' menu element
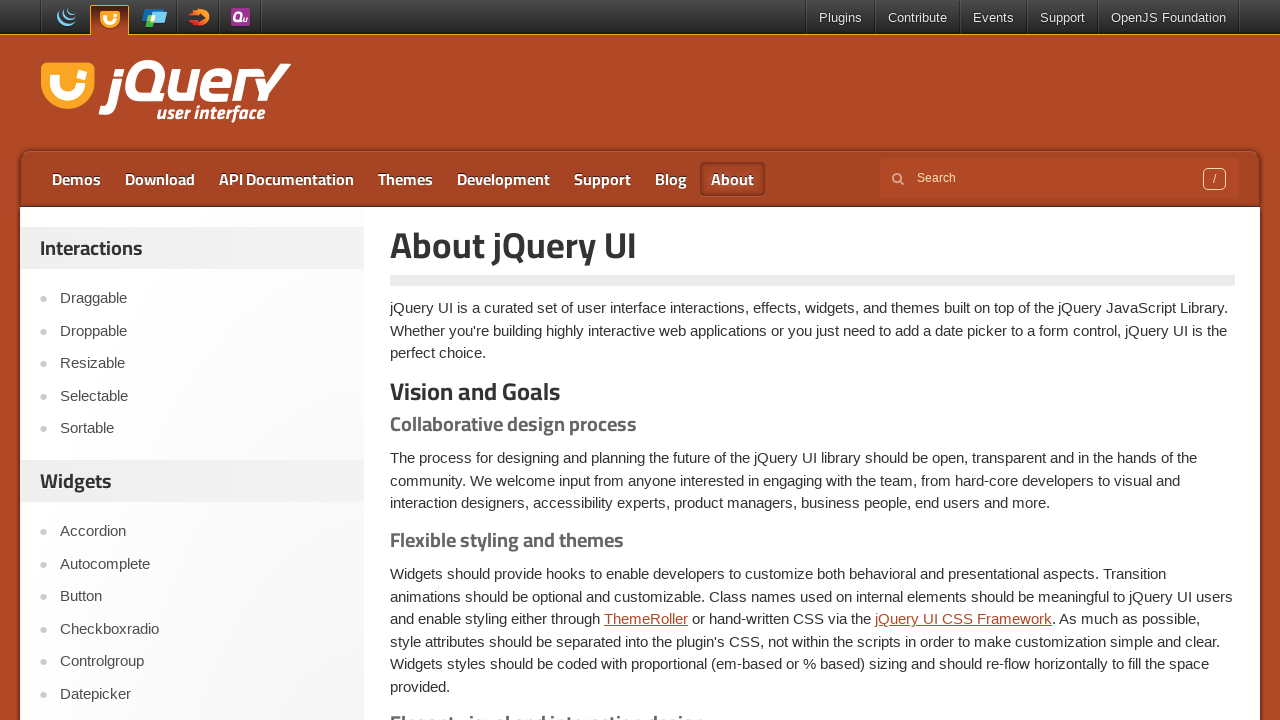

Performed click and hold action on 'Demos' menu item with 500ms delay at (76, 179) on xpath=//*[@id="menu-top"]/li[1]/a
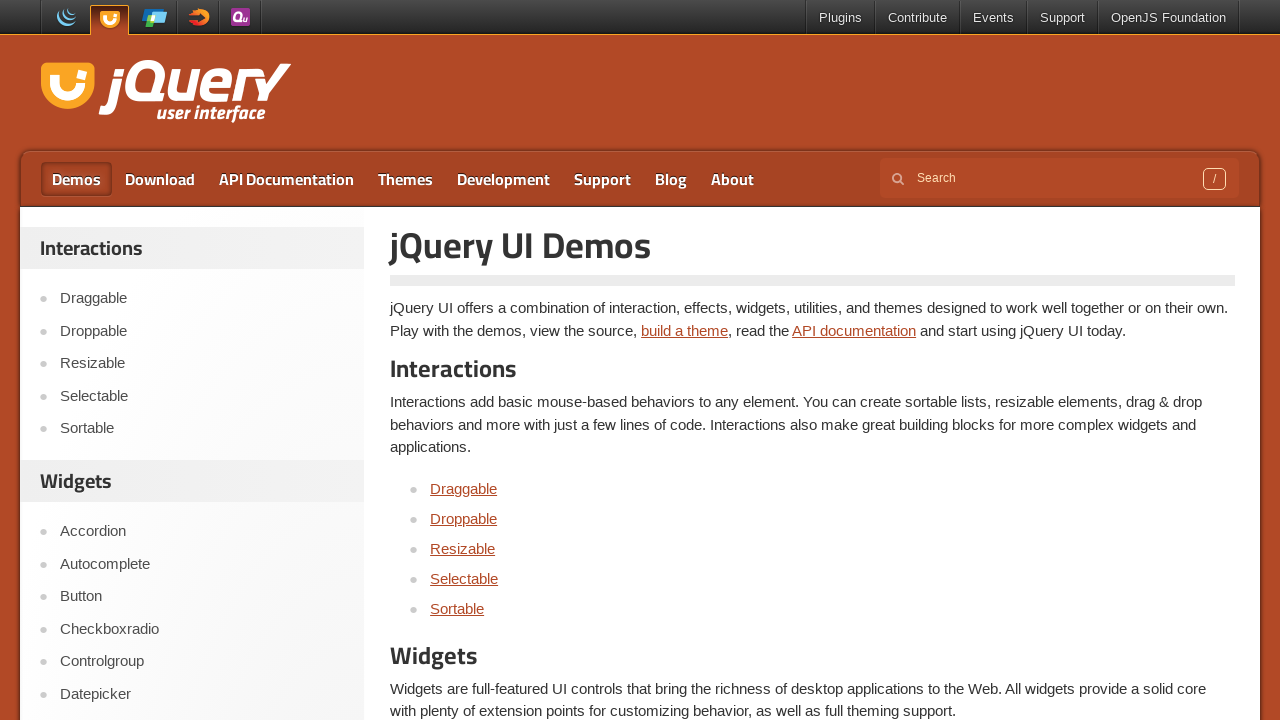

Waited 2 seconds before next action
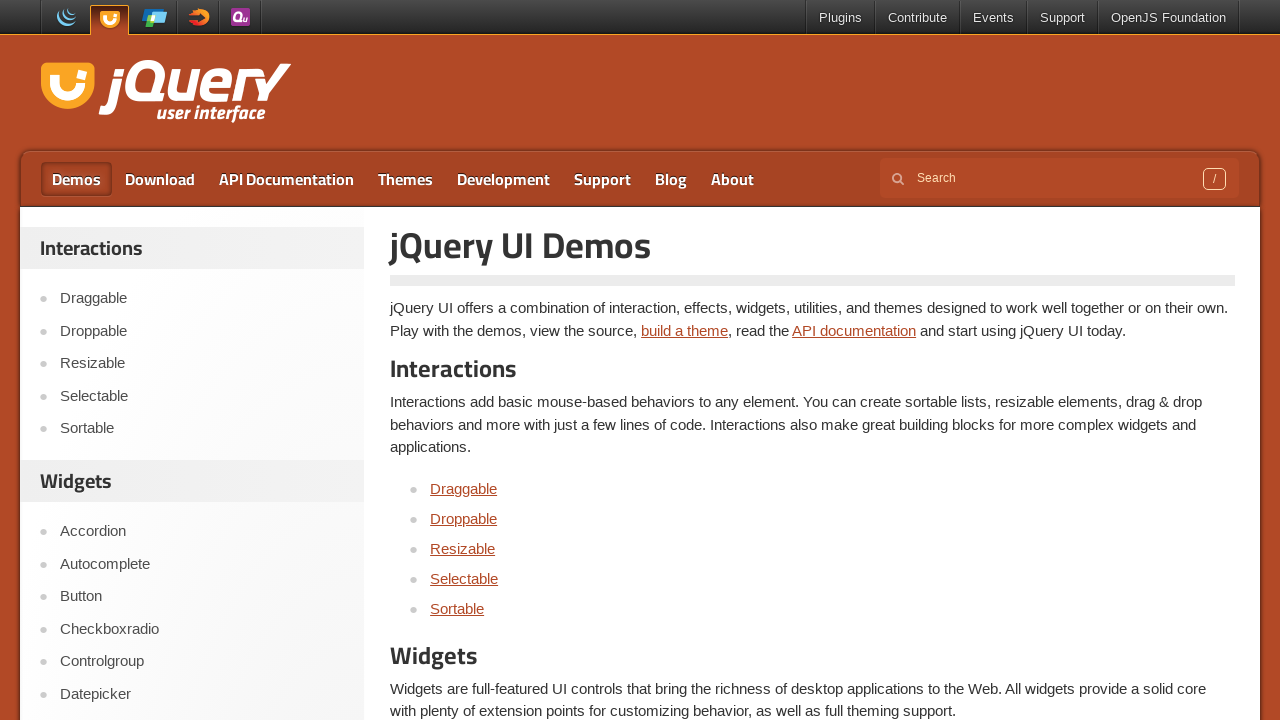

Double-clicked on 'Download' menu item at (160, 179) on xpath=//*[@id="menu-top"]/li[2]/a
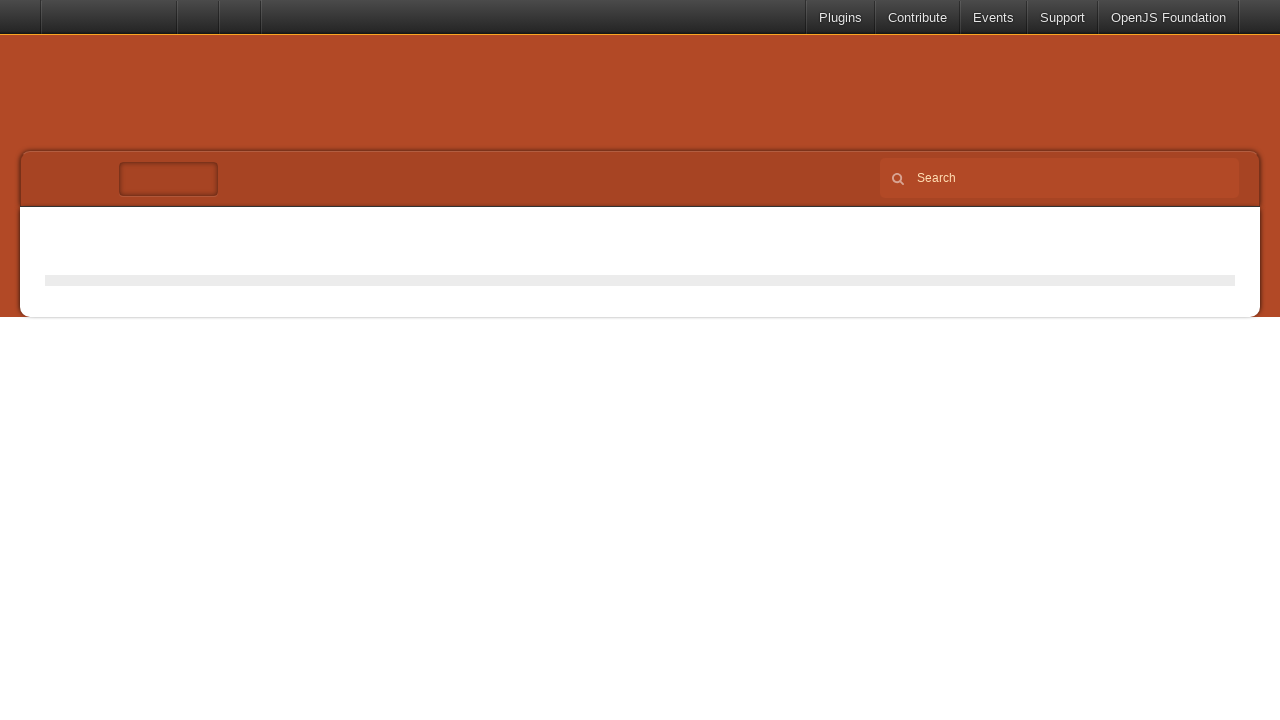

Waited 2 seconds before next action
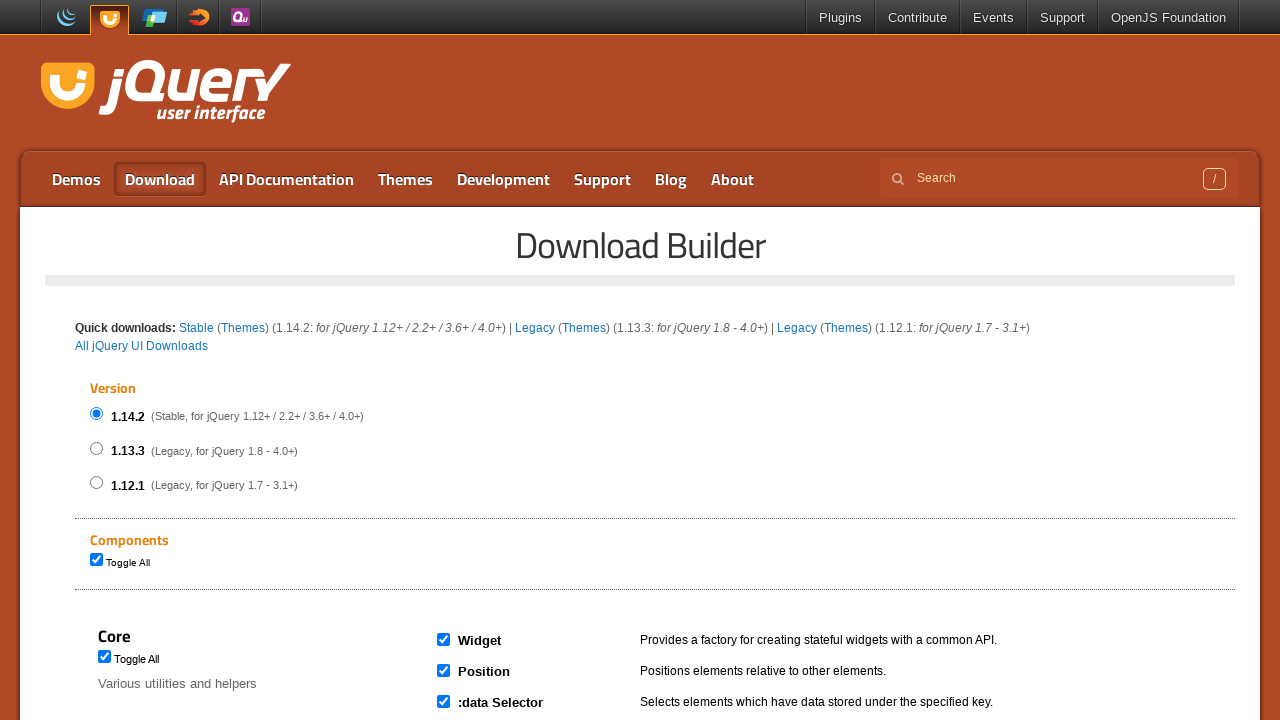

Clicked on 'Demos' menu item (action reset) at (76, 179) on xpath=//*[@id="menu-top"]/li[1]/a
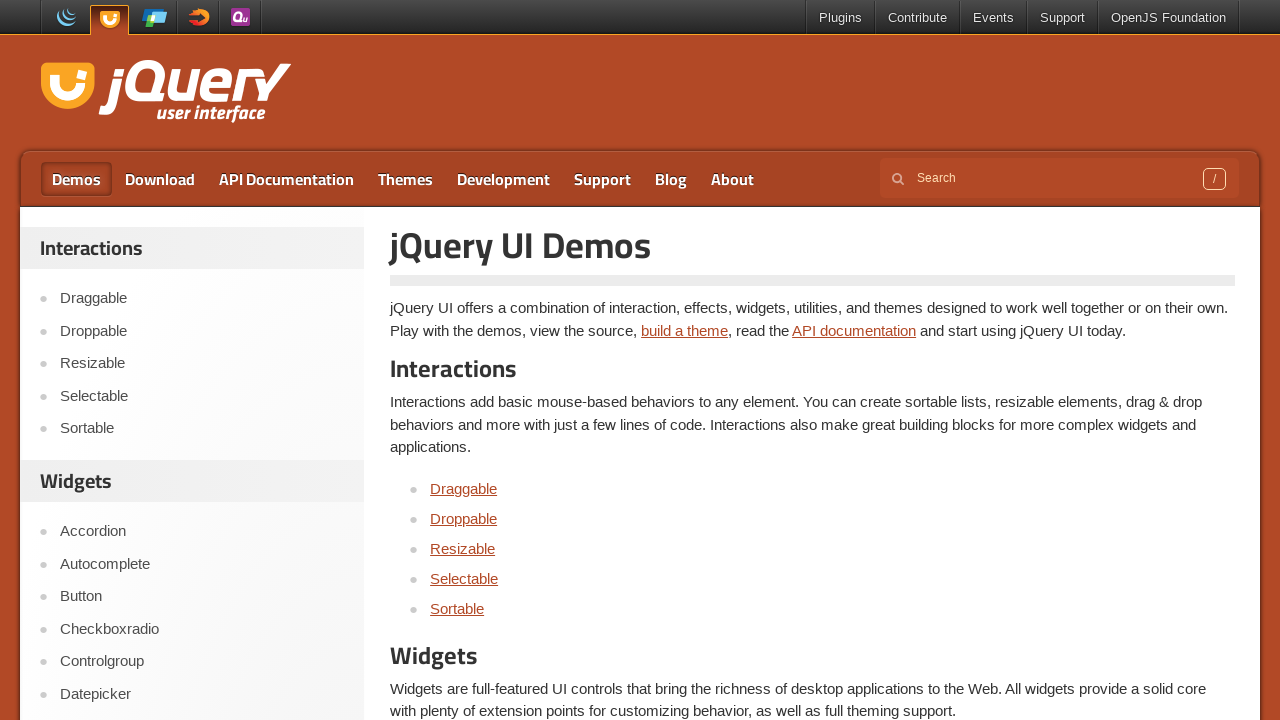

Clicked on 'Download' menu item after reset at (160, 179) on xpath=//*[@id="menu-top"]/li[2]/a
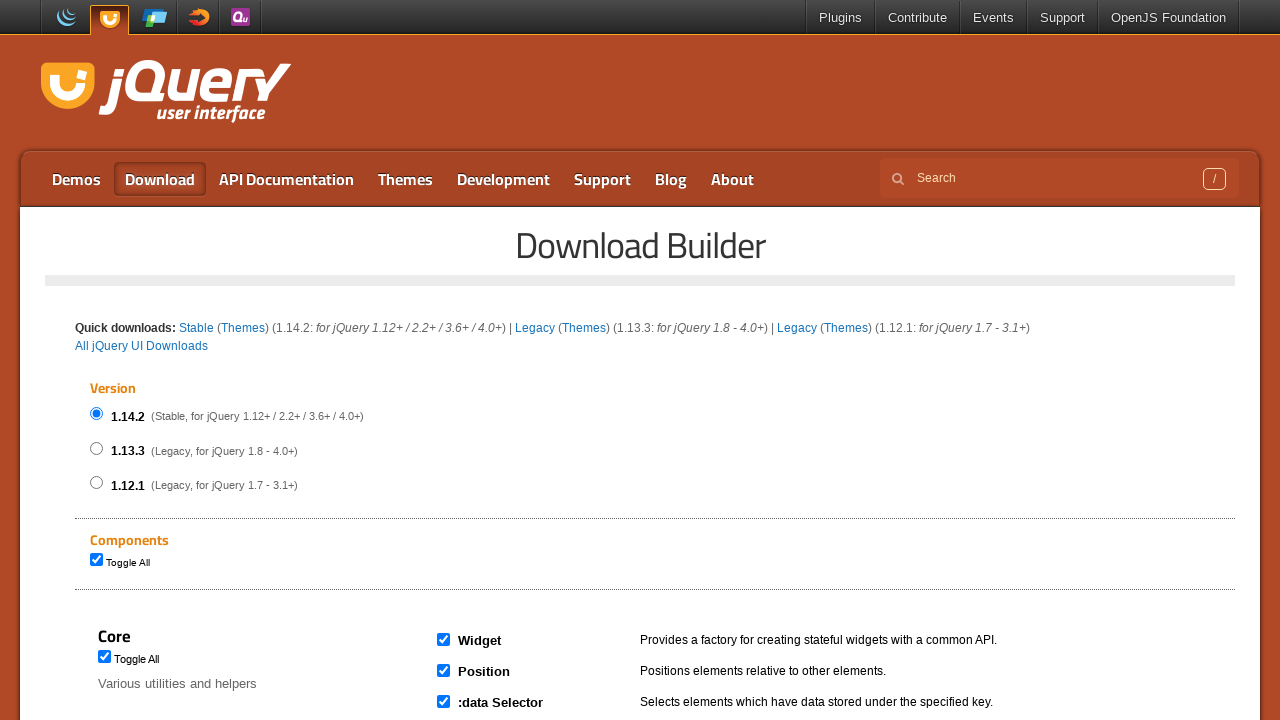

Waited 2 seconds before next action
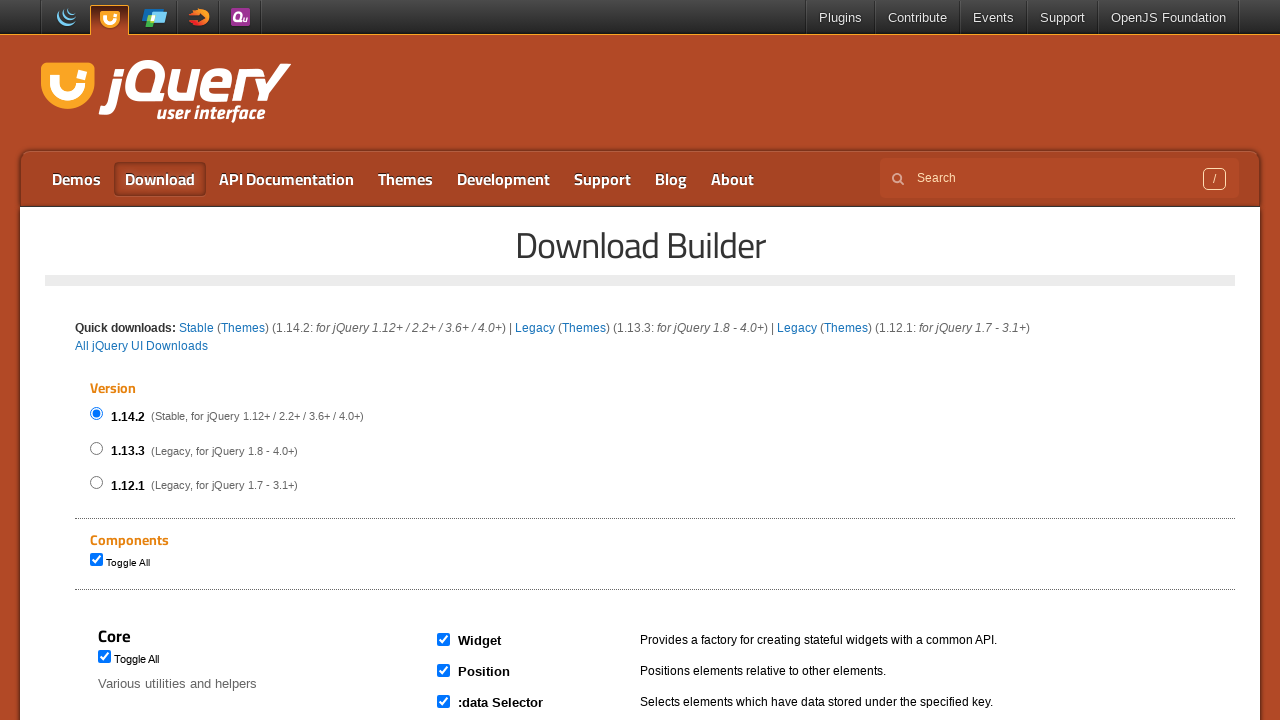

Performed right-click (context click) on 'Blog' menu item at (671, 179) on //*[@id="menu-top"]/li[7]/a
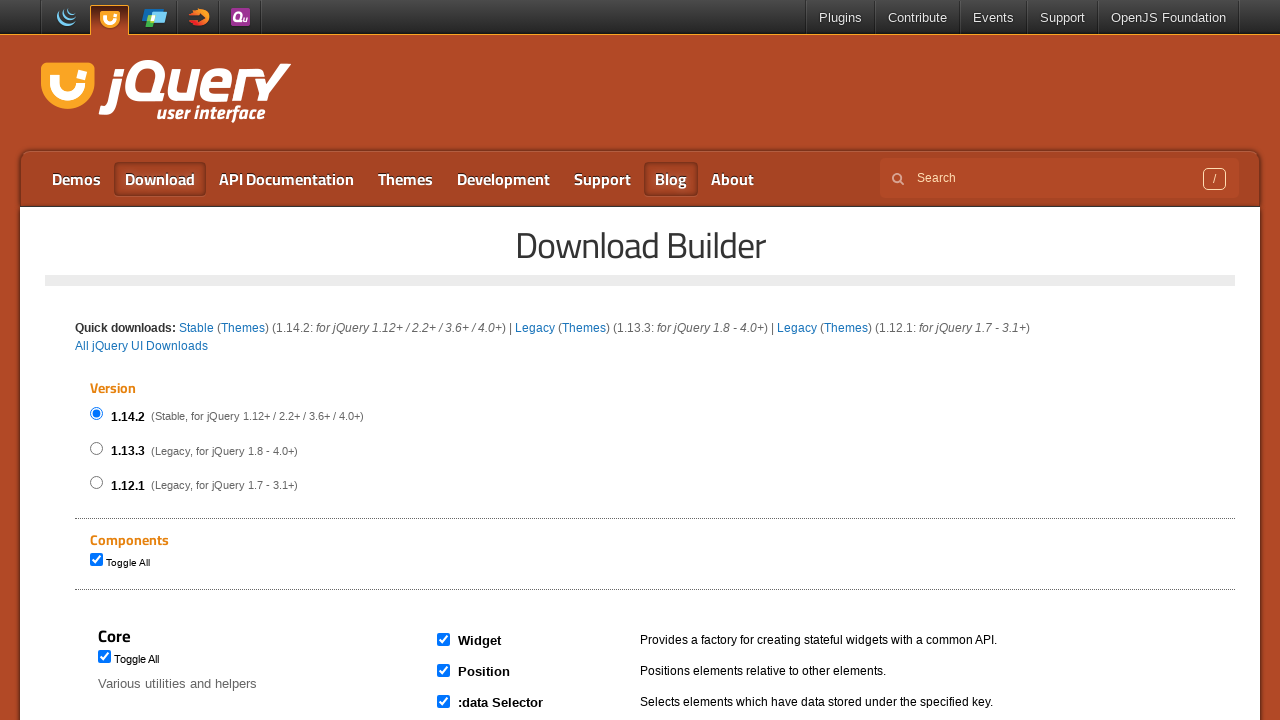

Waited 2 seconds to observe context click result
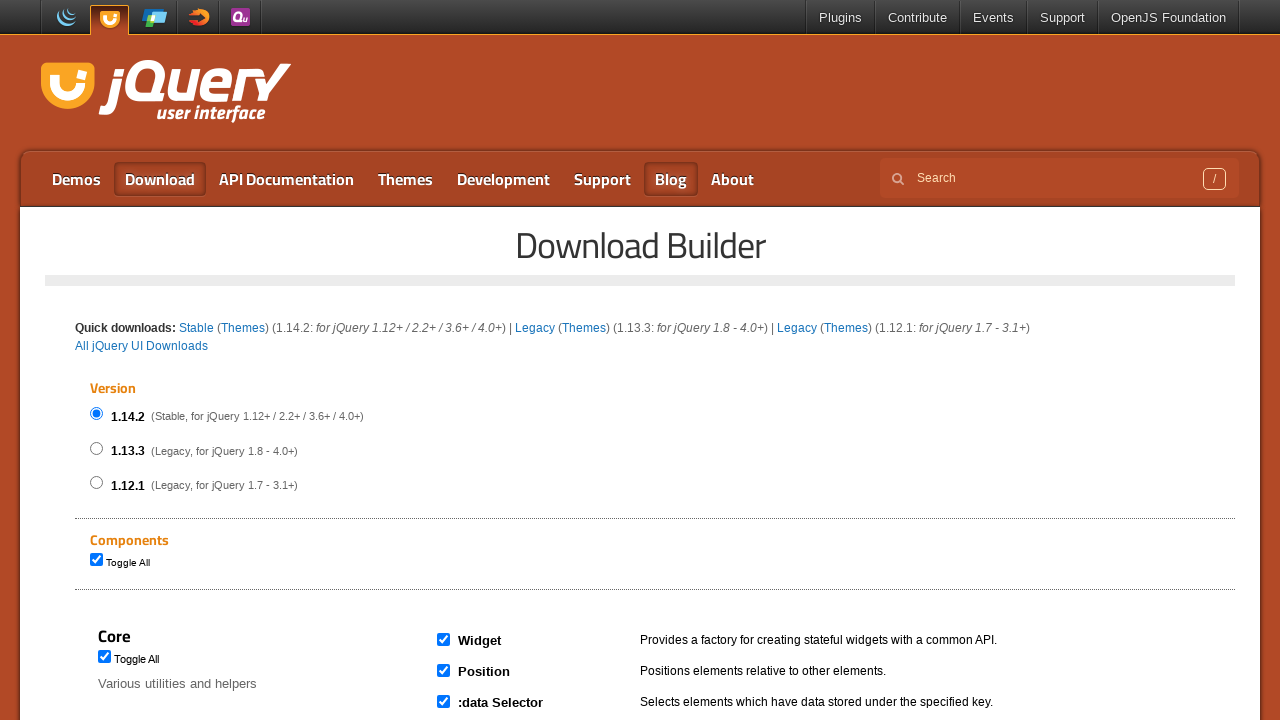

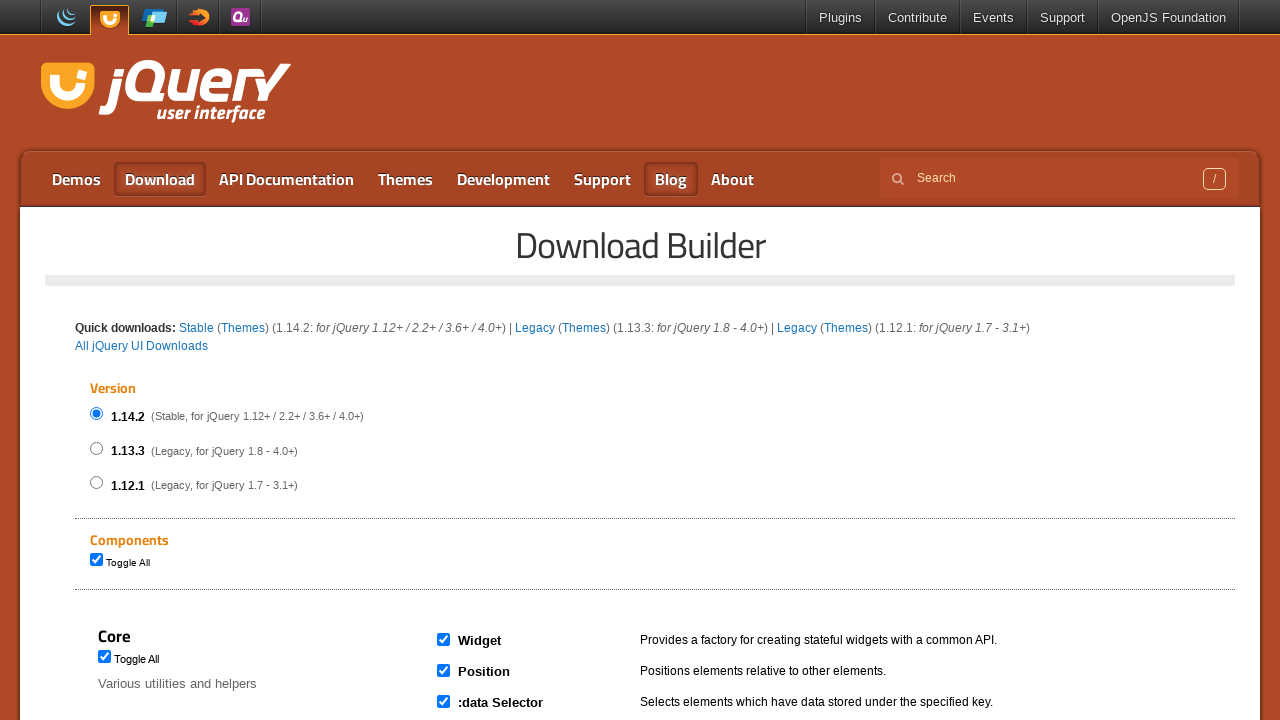